Navigates to the Dota 2 Pro Tracker meta page and clicks the position 1 (carry) filter button to view meta heroes for that role.

Starting URL: https://dota2protracker.com/meta

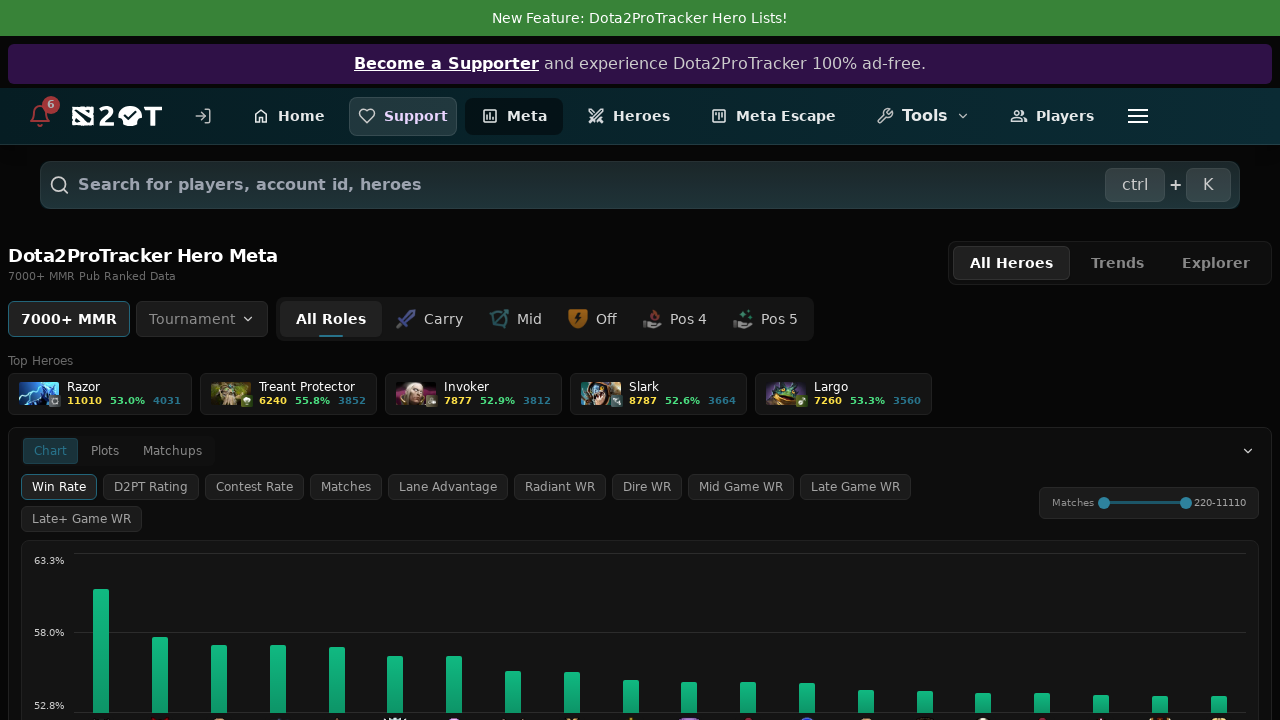

Waited for position 1 (carry) filter button to be visible
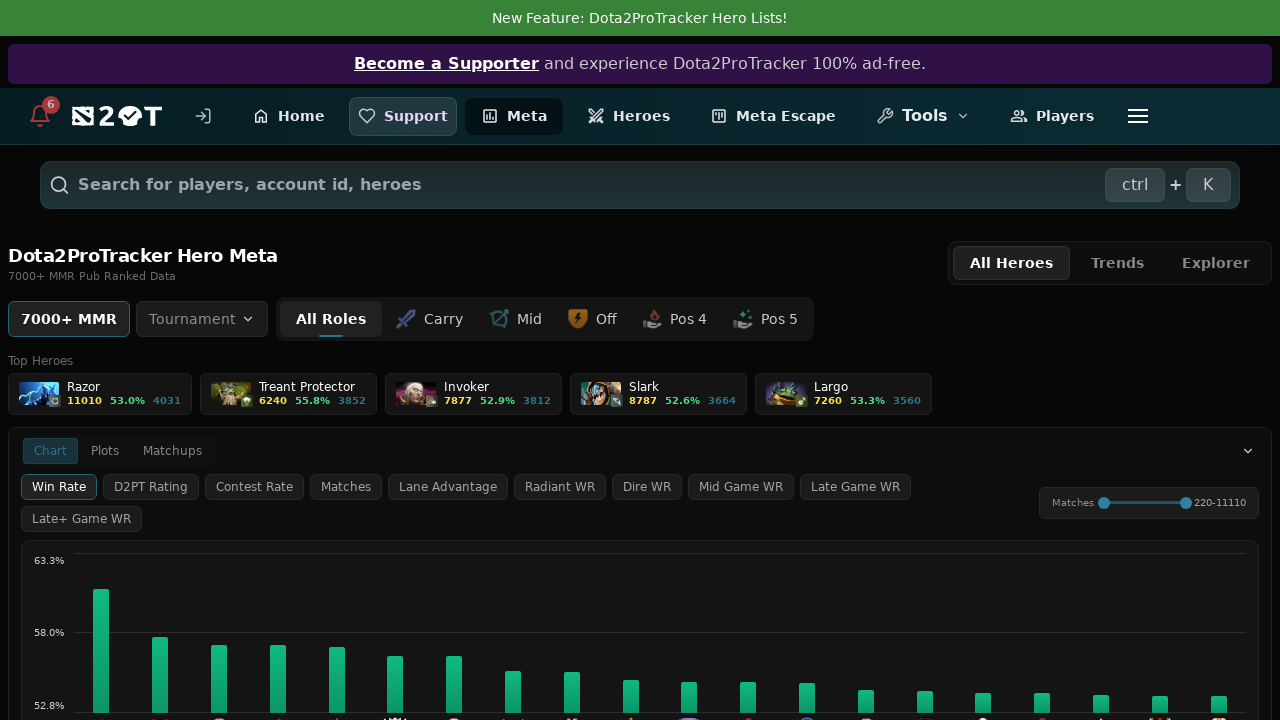

Clicked the position 1 (carry) filter button at (430, 319) on xpath=//button[.//img[contains(@src, 'pos_1.png')]]
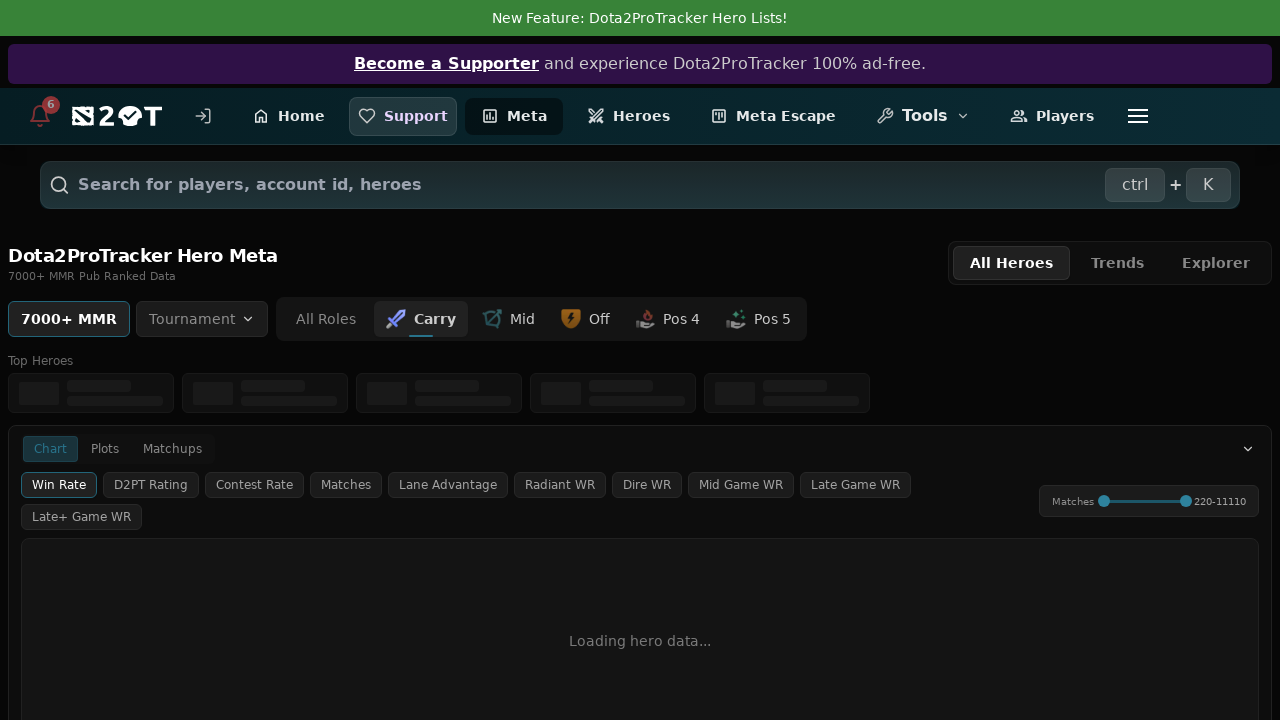

Meta heroes loaded after applying position 1 filter
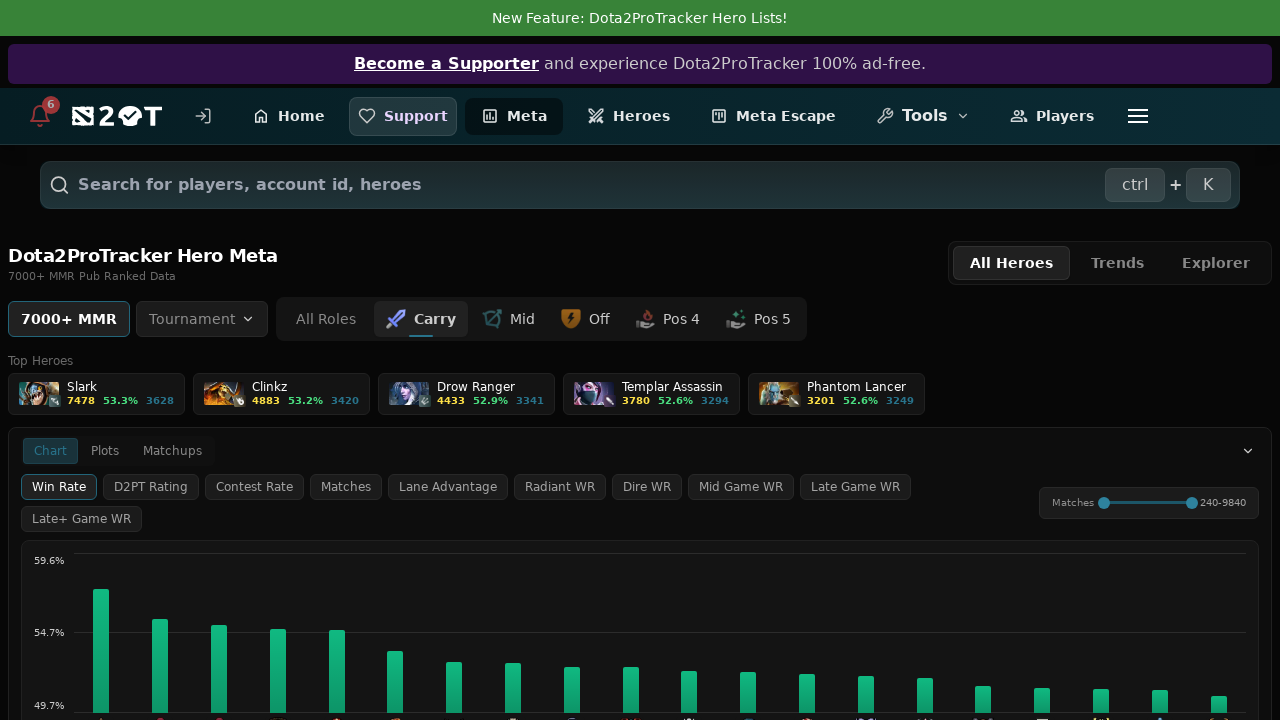

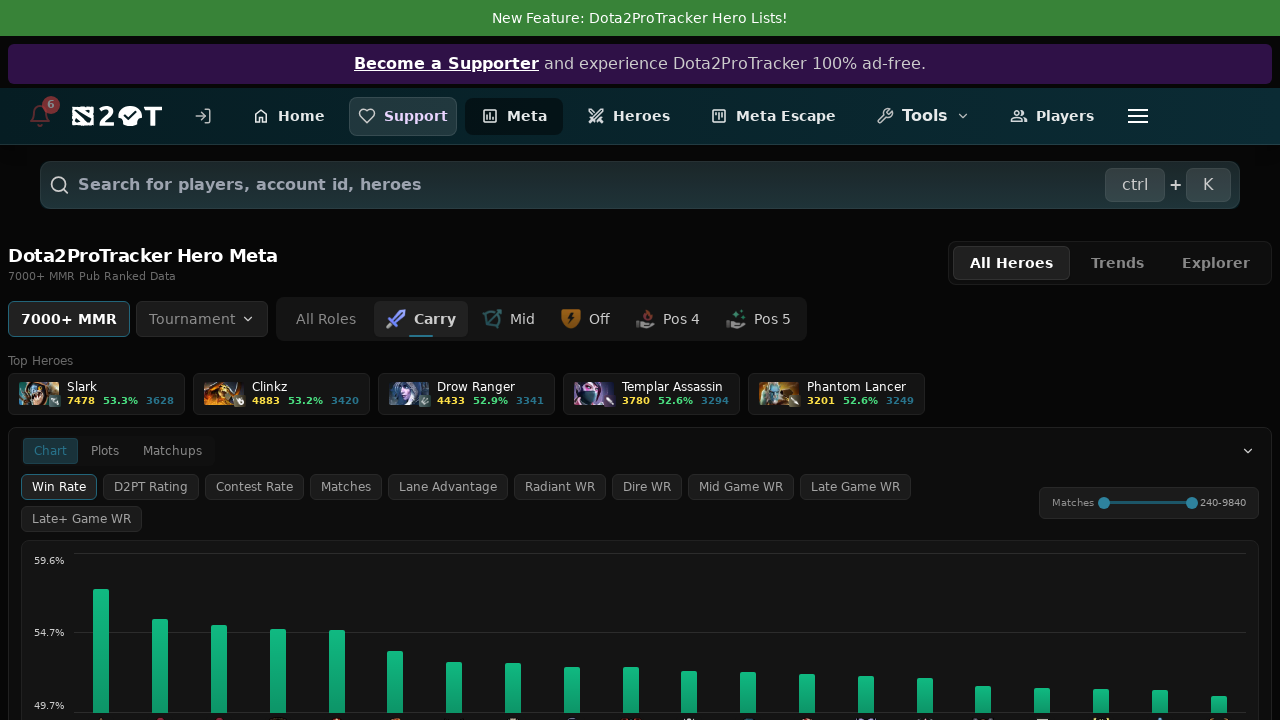